Tests alert handling functionality by triggering different types of alerts and accepting or dismissing them

Starting URL: https://rahulshettyacademy.com/AutomationPractice/

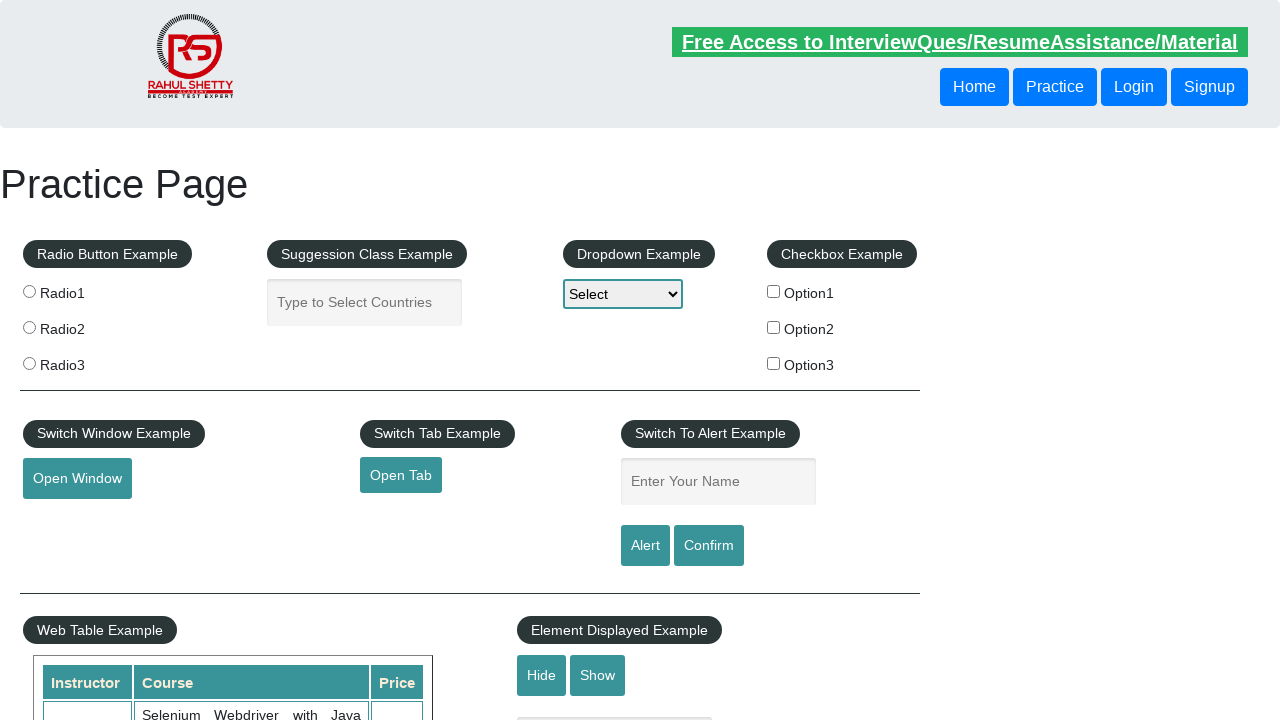

Clicked alert button to trigger simple alert at (645, 546) on input#alertbtn
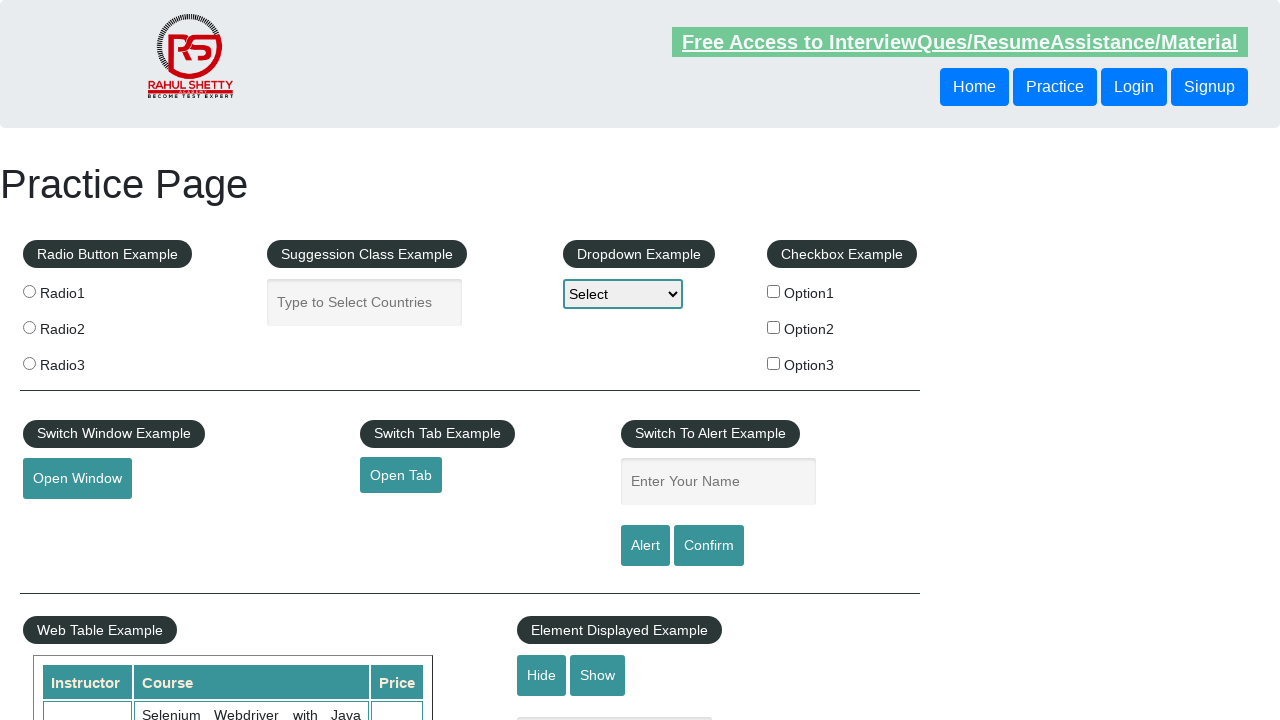

Set up dialog handler to accept alerts
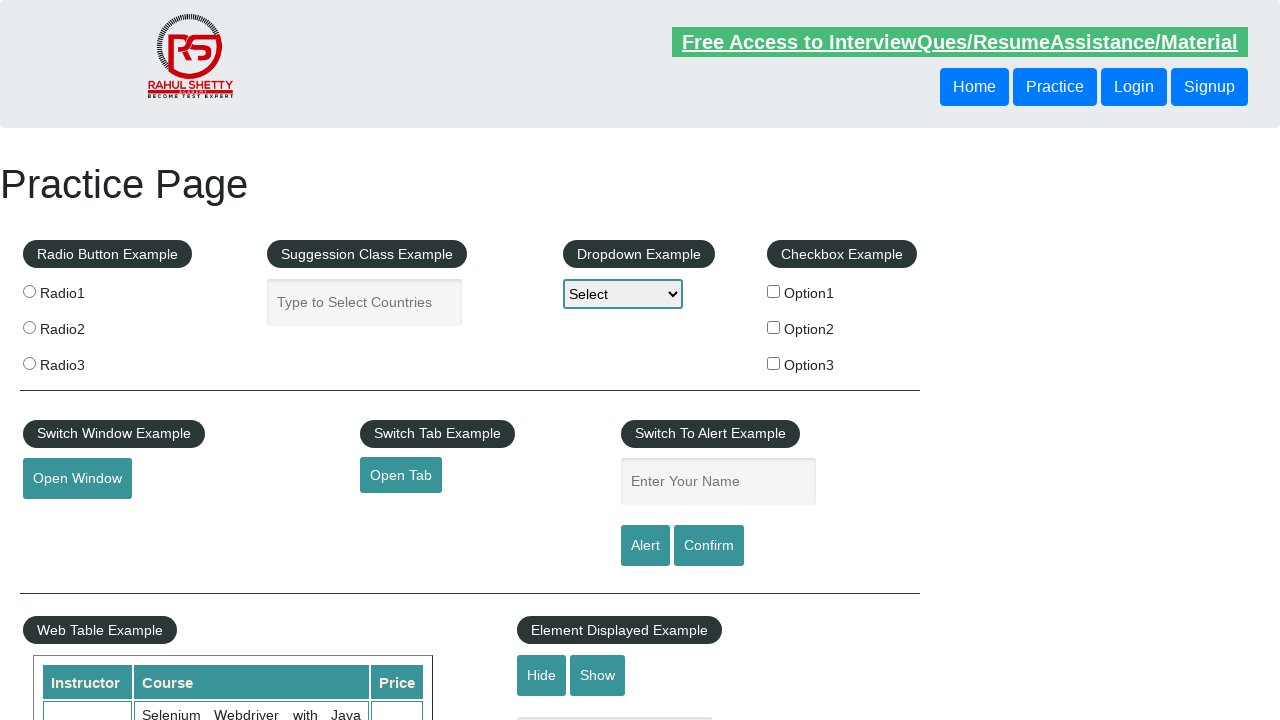

Clicked confirm button to trigger confirmation dialog at (709, 546) on input#confirmbtn
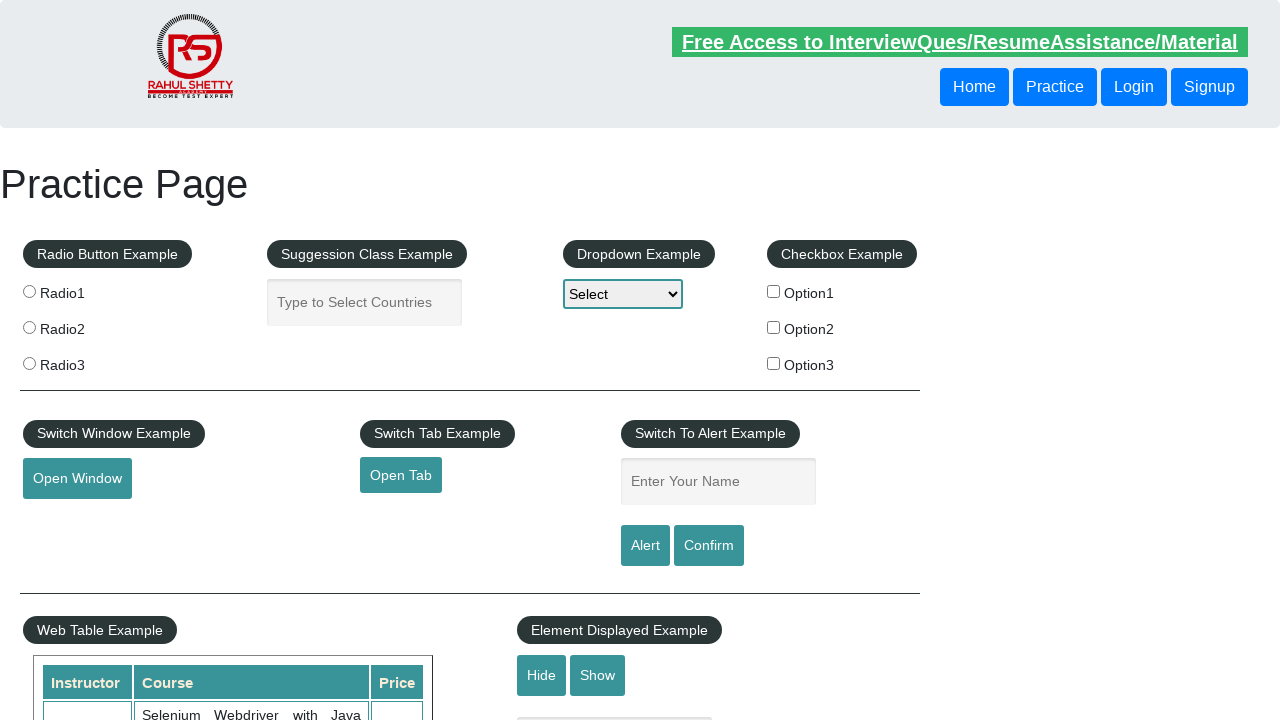

Set up dialog handler to dismiss confirmation dialogs
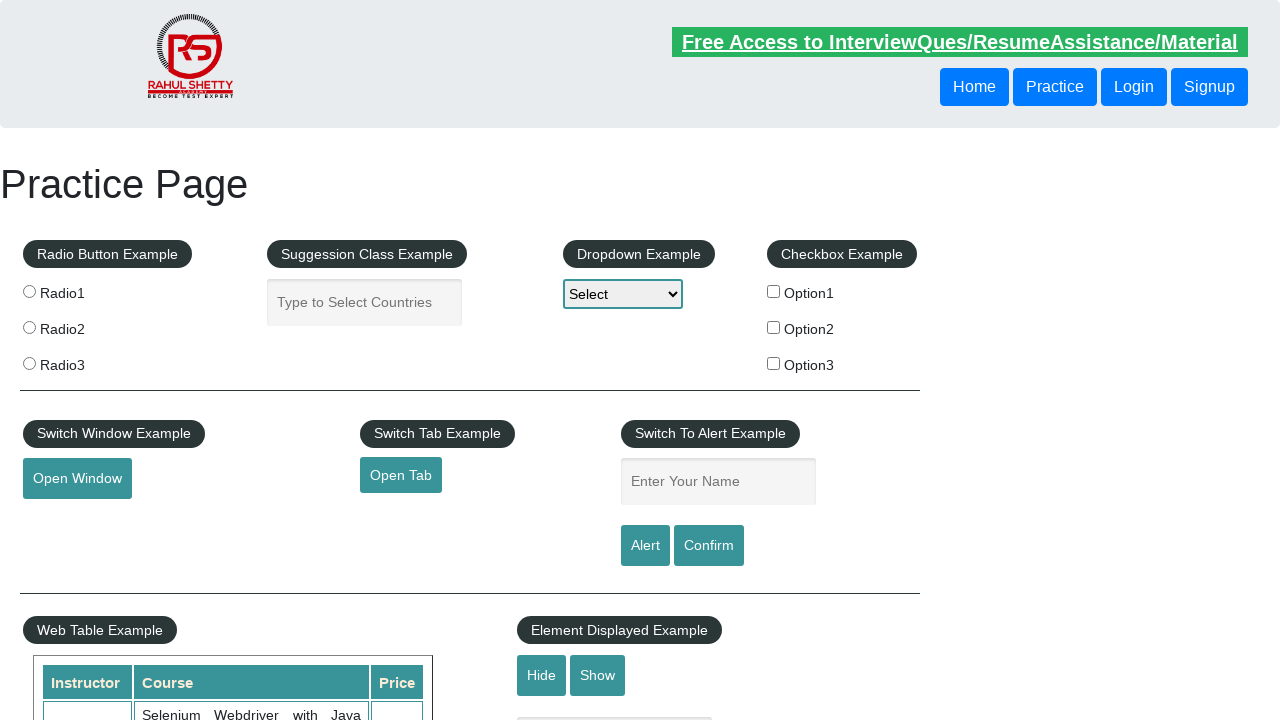

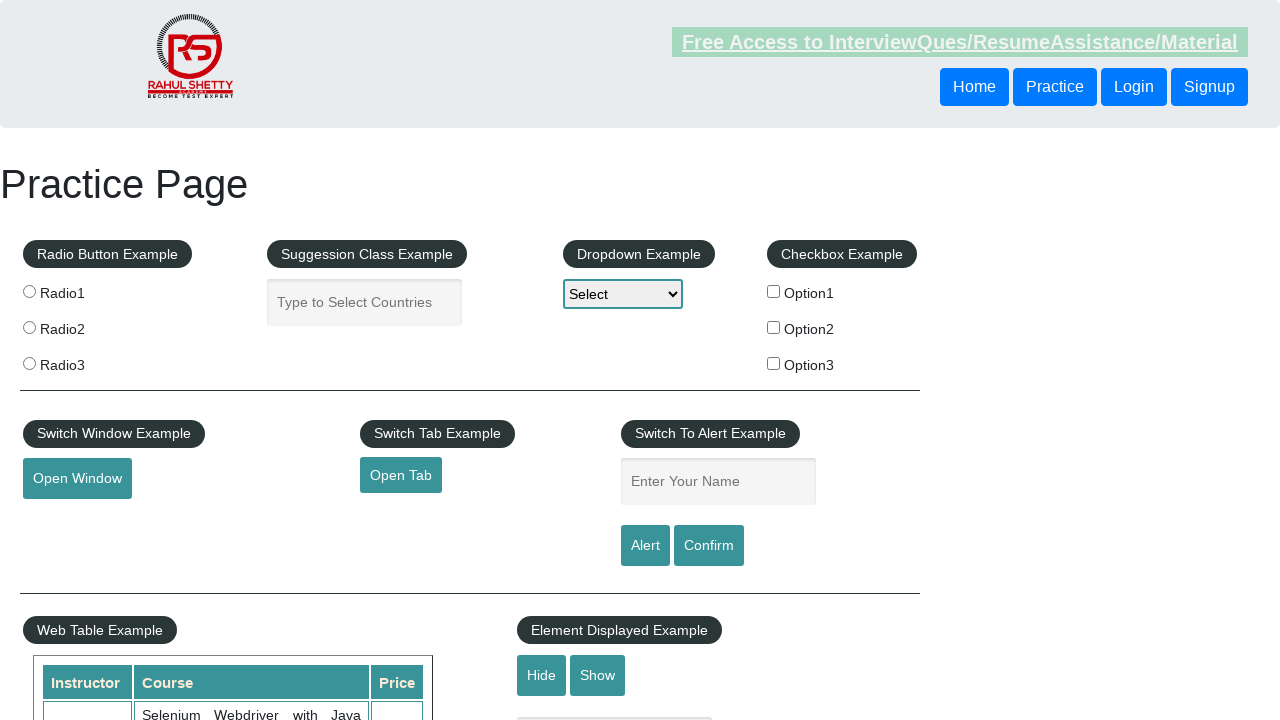